Tests window switching functionality by verifying page content, clicking a link that opens a new window, verifying the new window's content, then switching back to the original window and verifying its title.

Starting URL: https://the-internet.herokuapp.com/windows

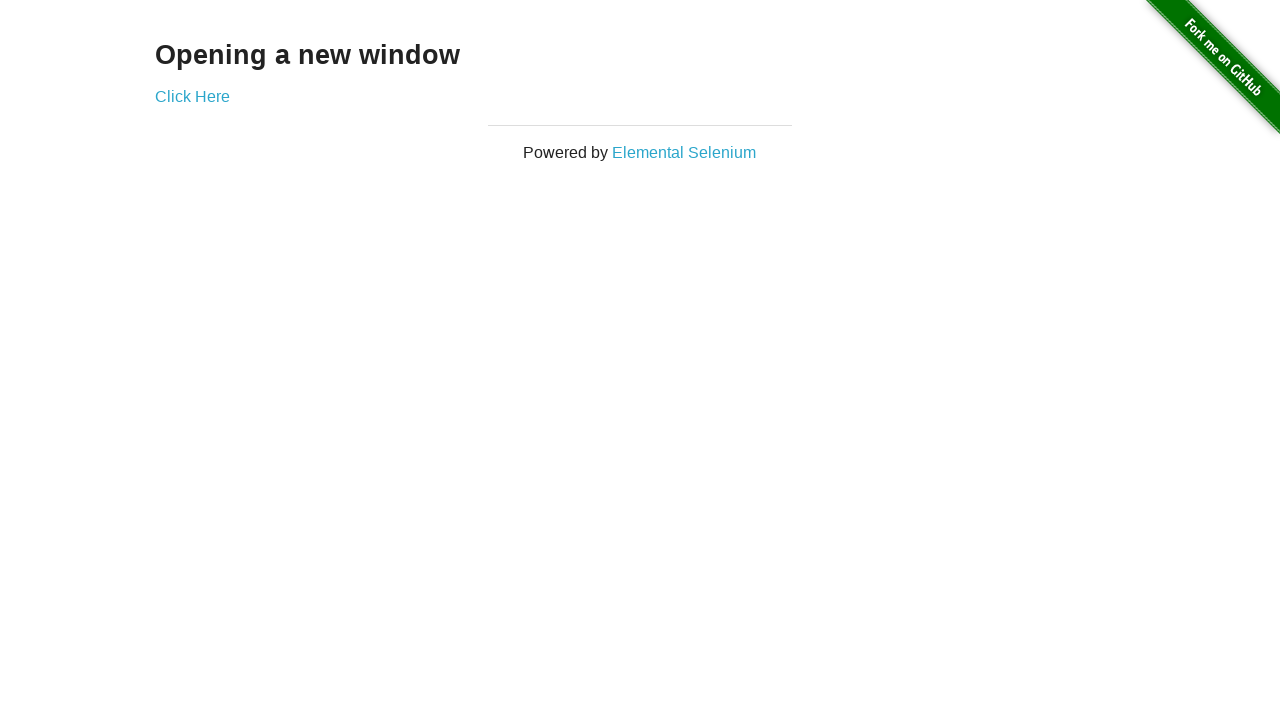

Retrieved heading text from original page
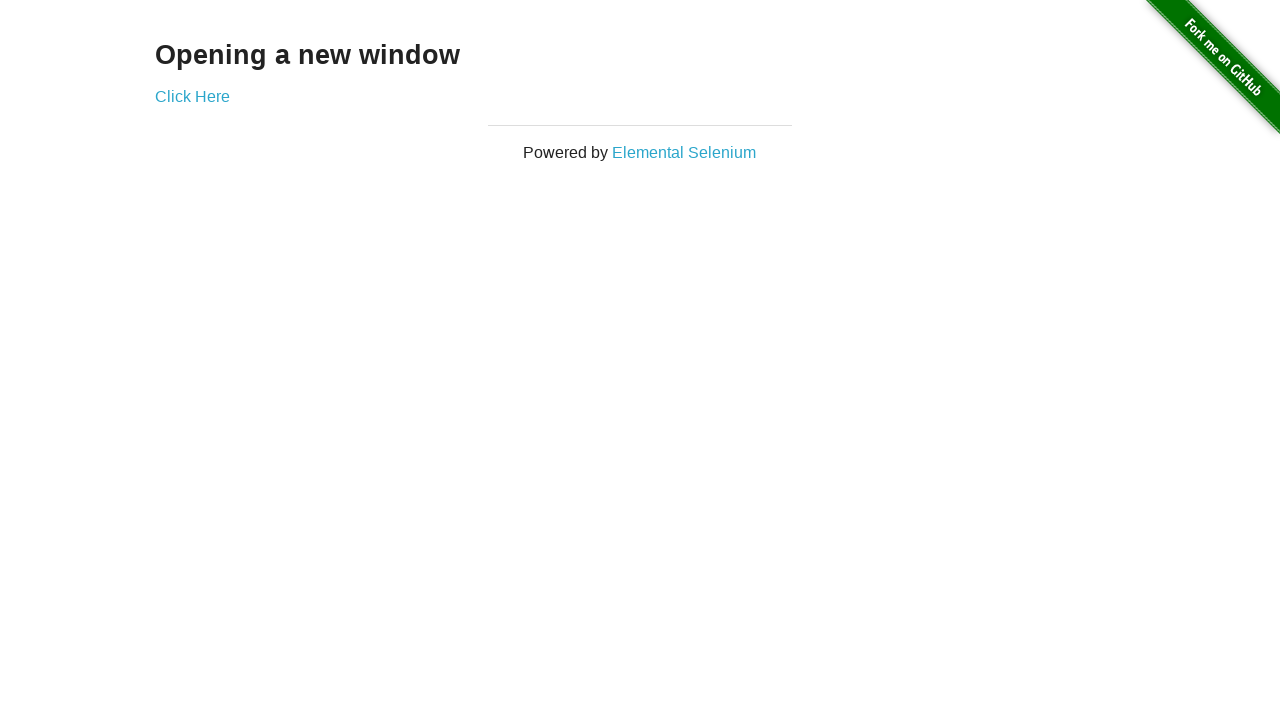

Verified heading text is 'Opening a new window'
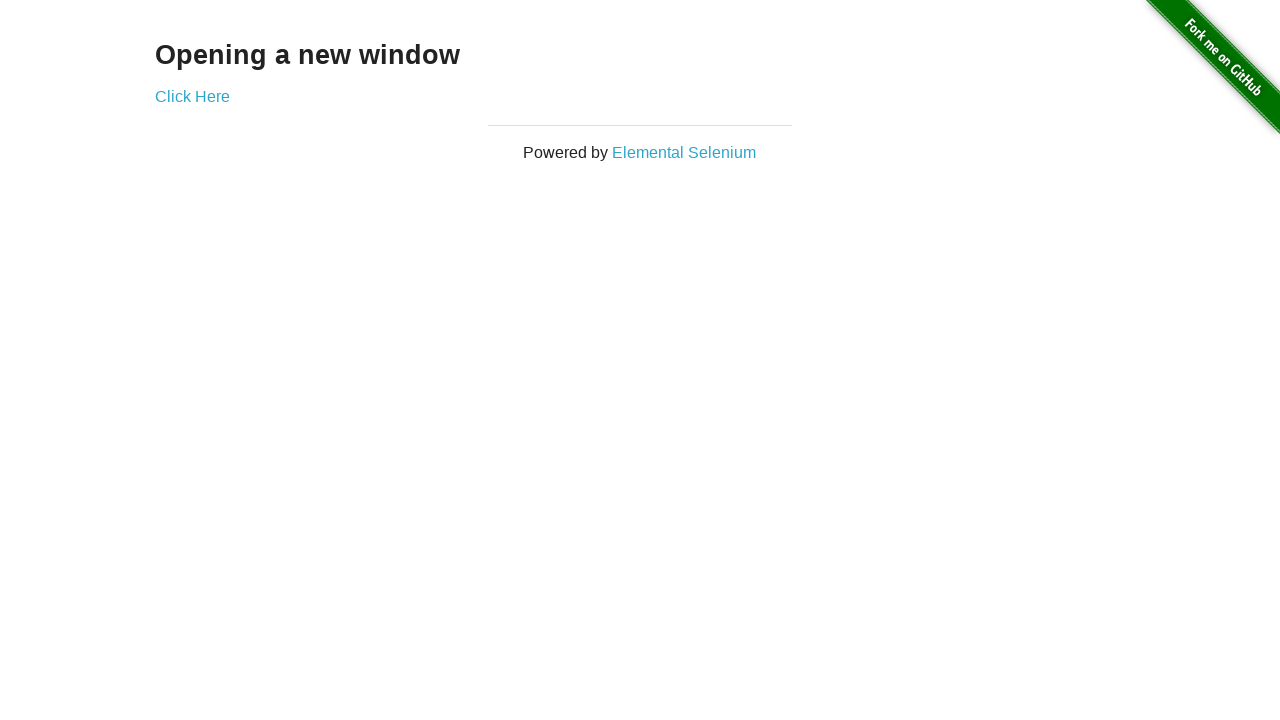

Verified original page title is 'The Internet'
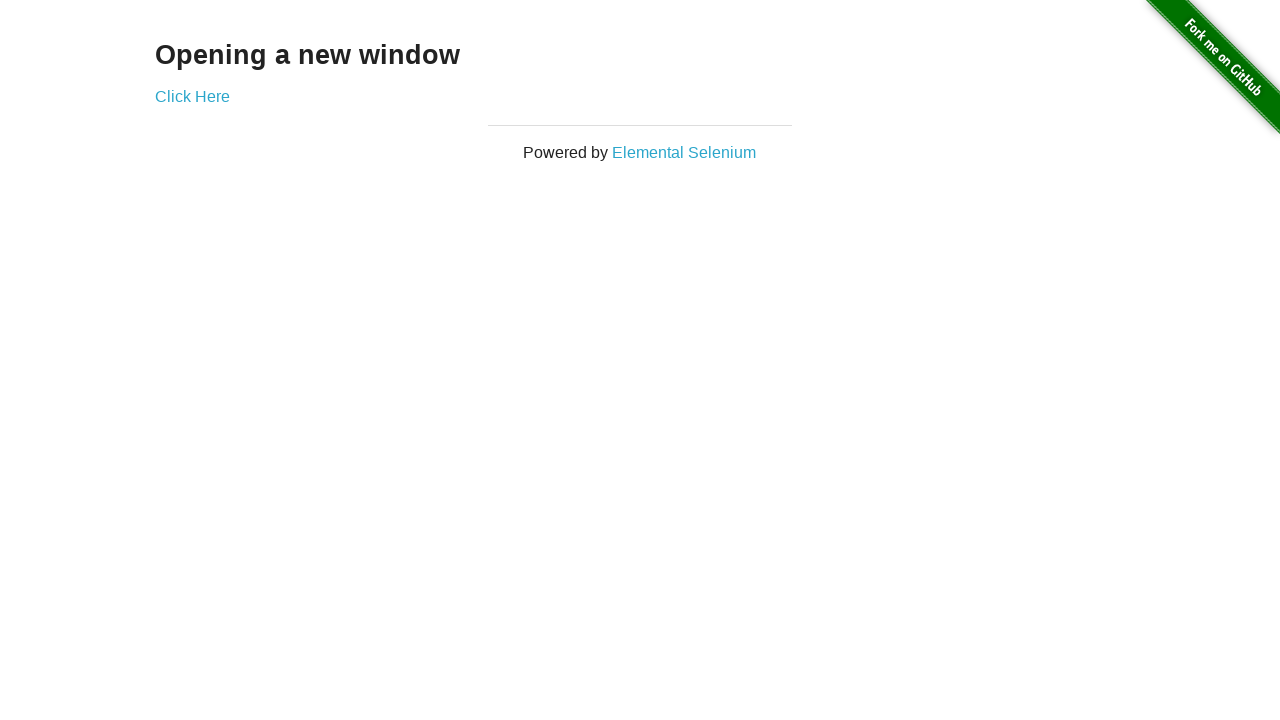

Clicked 'Click Here' link to open new window at (192, 96) on xpath=//*[text()='Click Here']
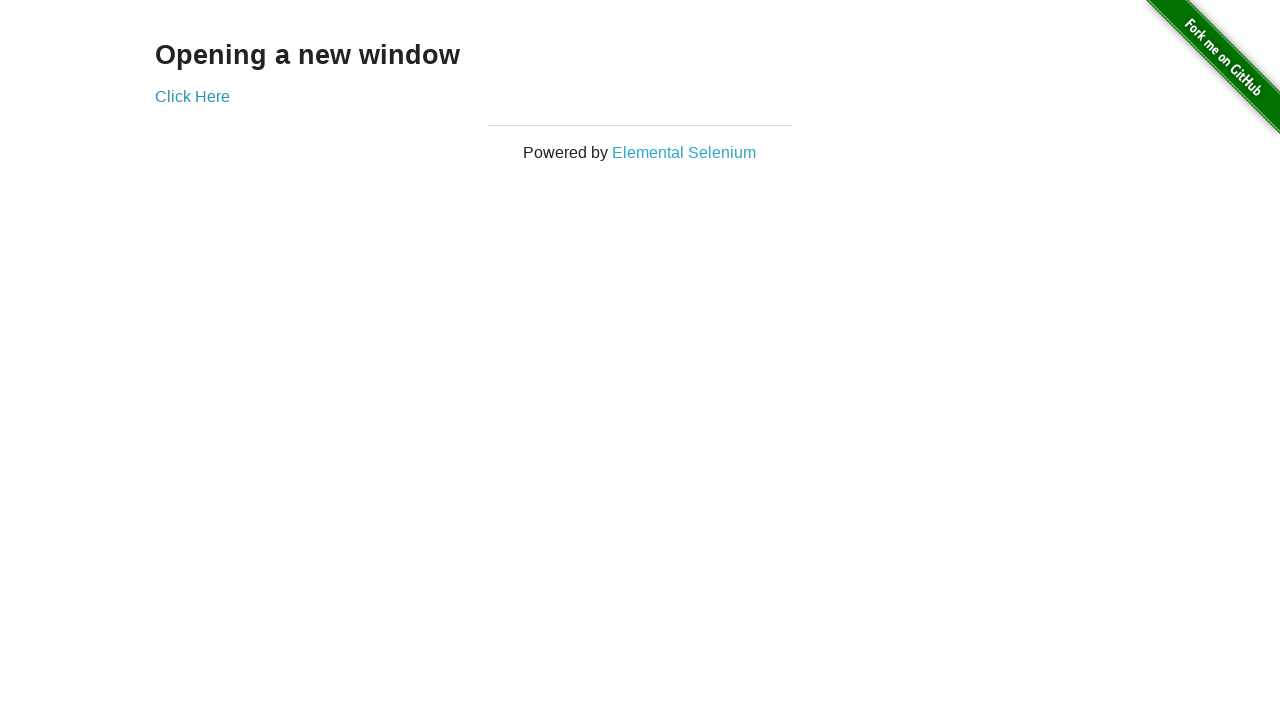

New window loaded and ready
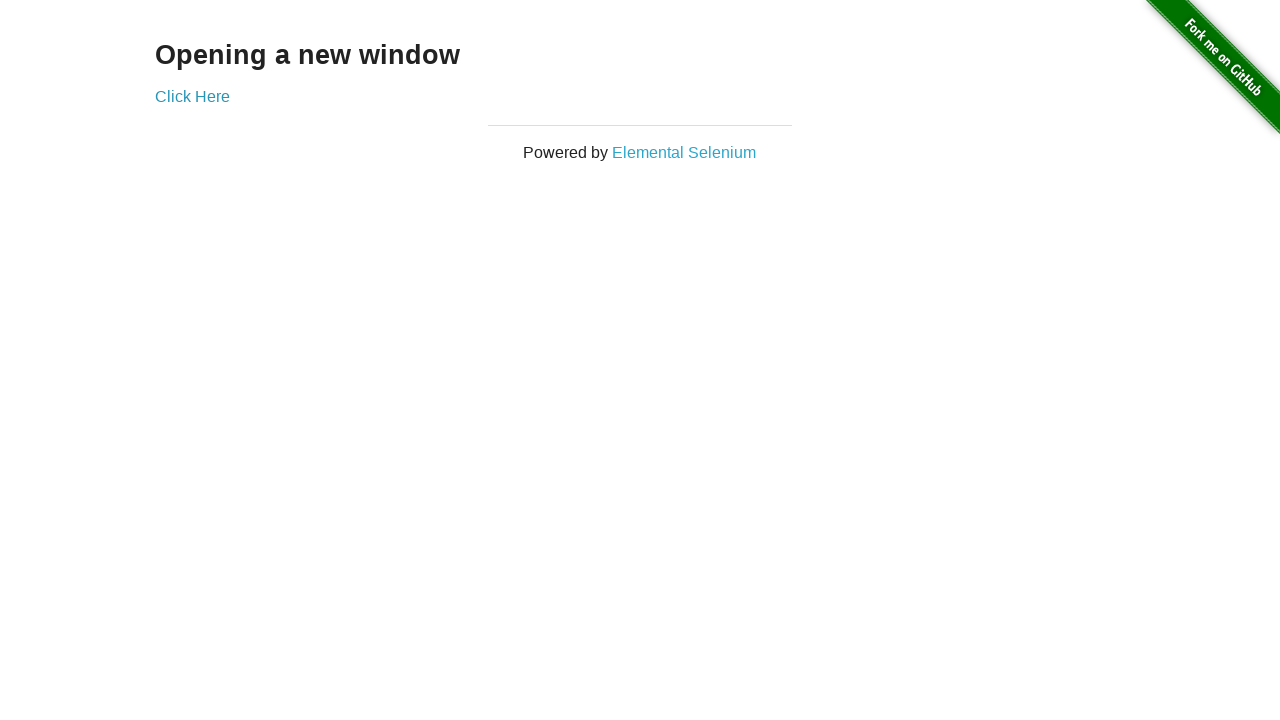

Verified new window title is 'New Window'
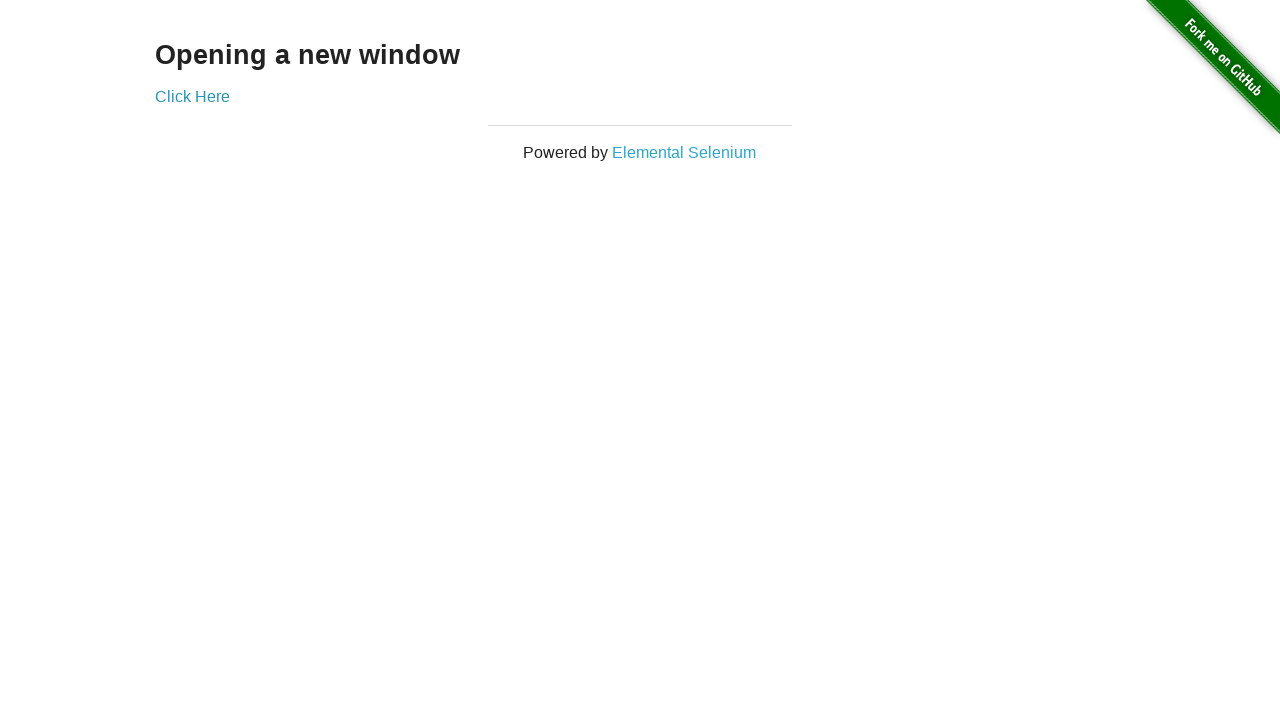

Retrieved heading text from new window
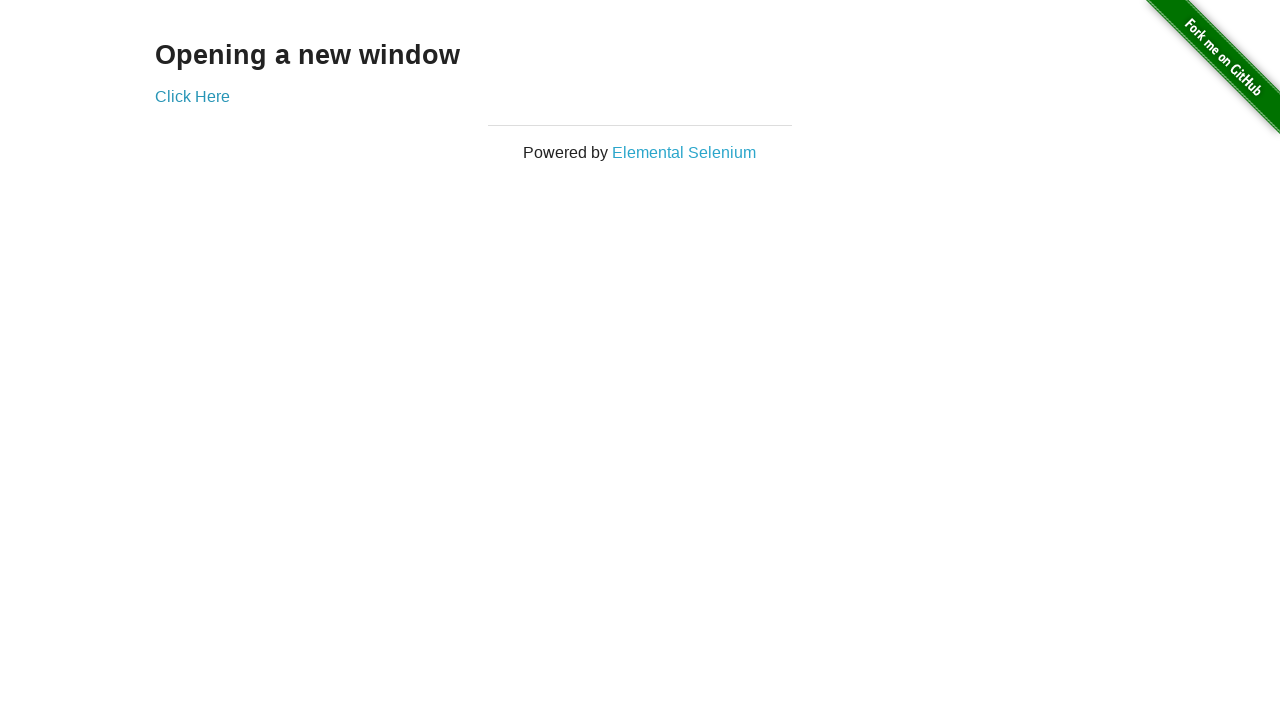

Verified new window heading text is 'New Window'
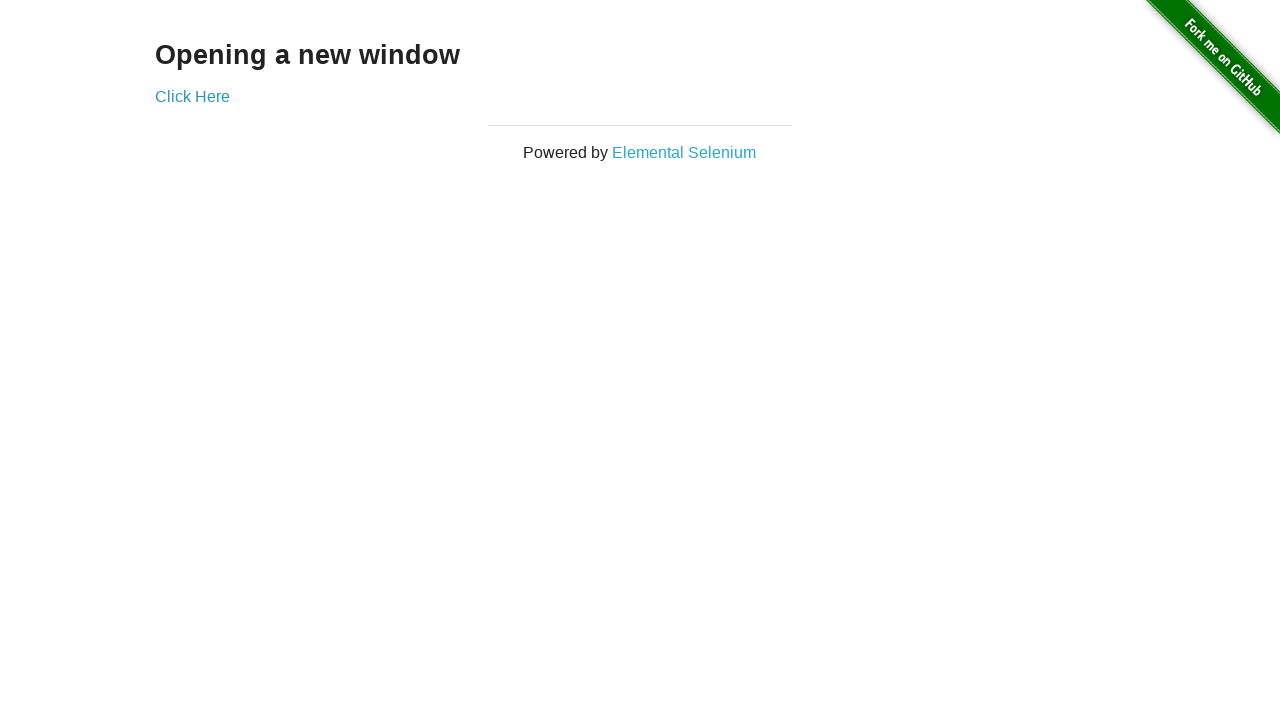

Switched back to original window
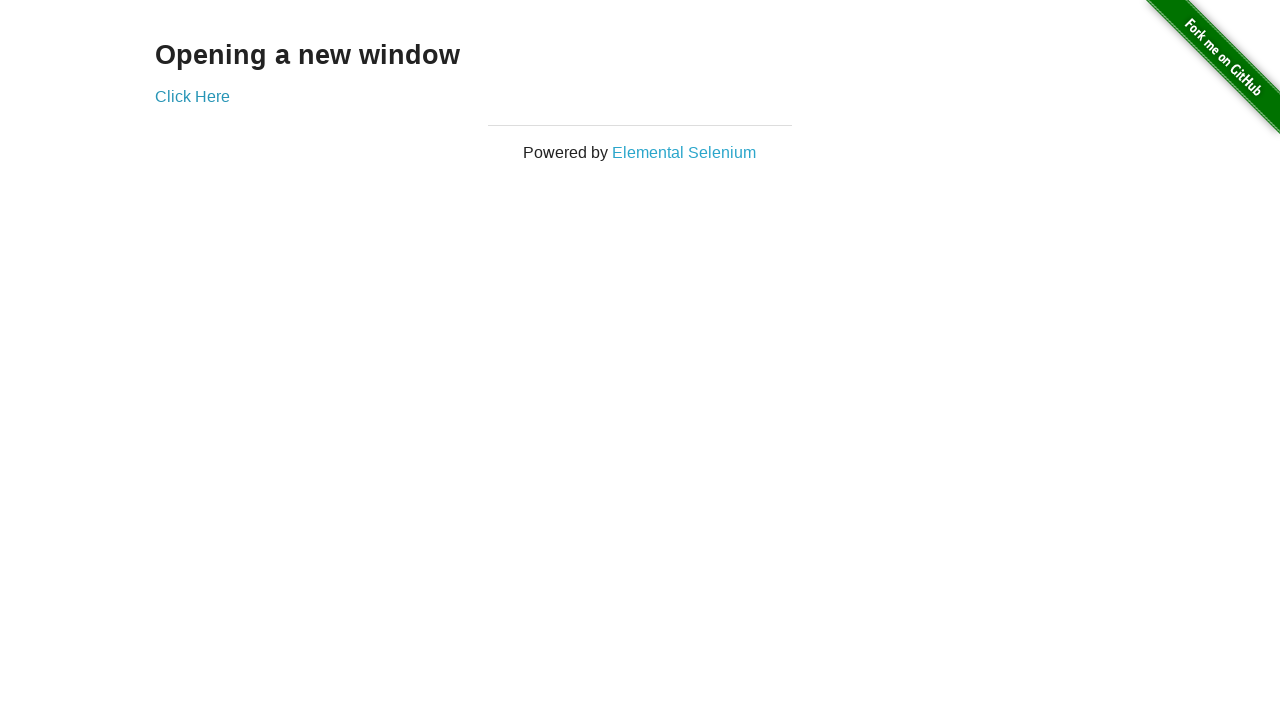

Verified original window title is still 'The Internet'
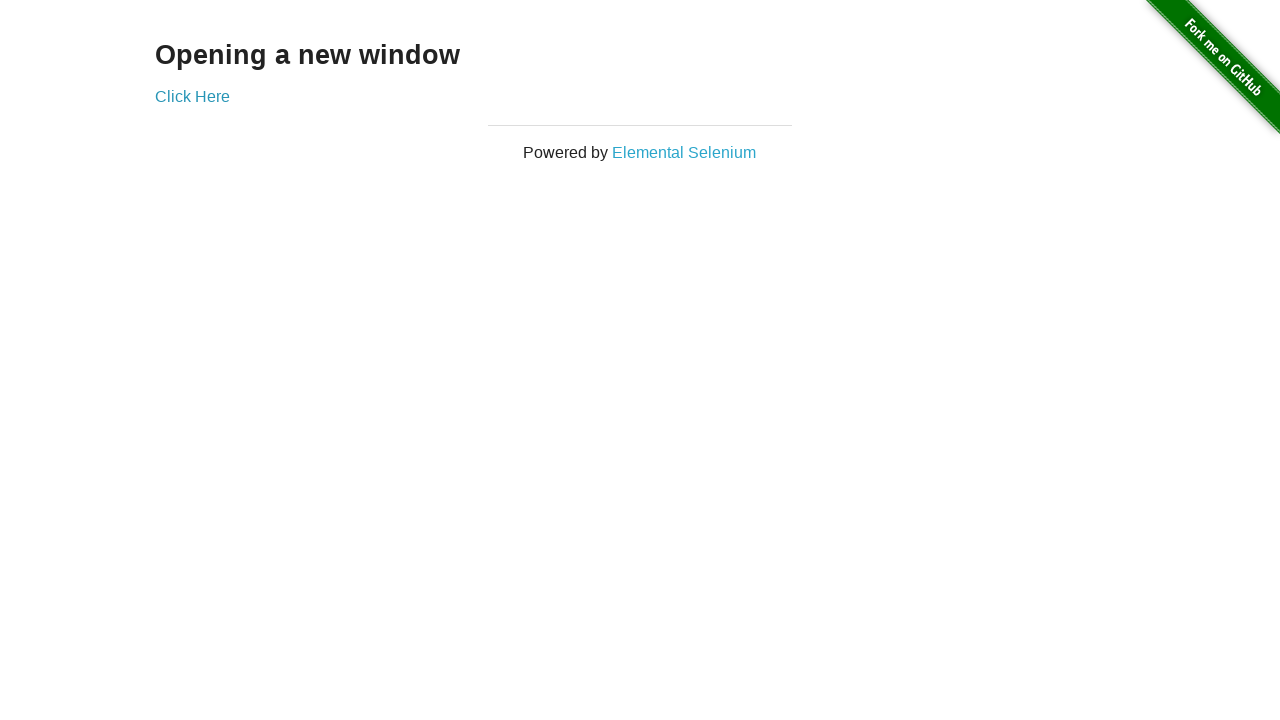

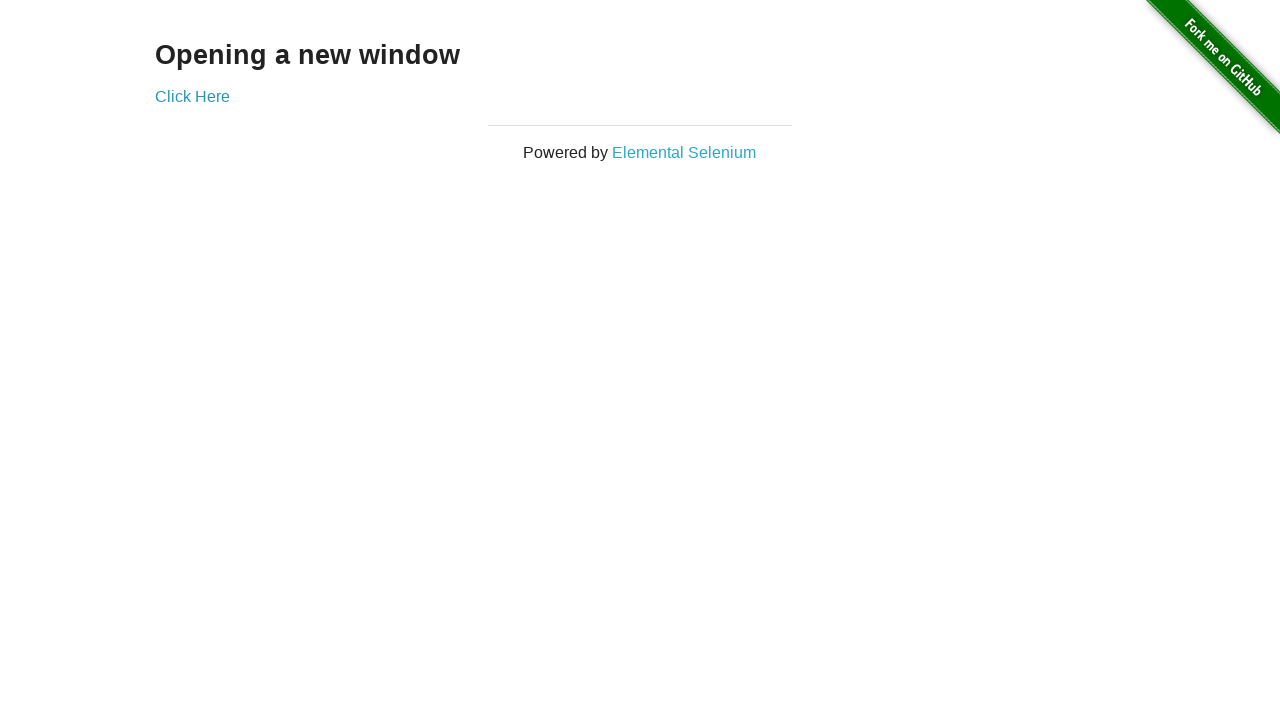